Tests JavaScript alert handling by triggering three different types of browser alerts (Alert, Confirm, and Prompt) and interacting with them by accepting and providing input where needed.

Starting URL: https://the-internet.herokuapp.com/javascript_alerts

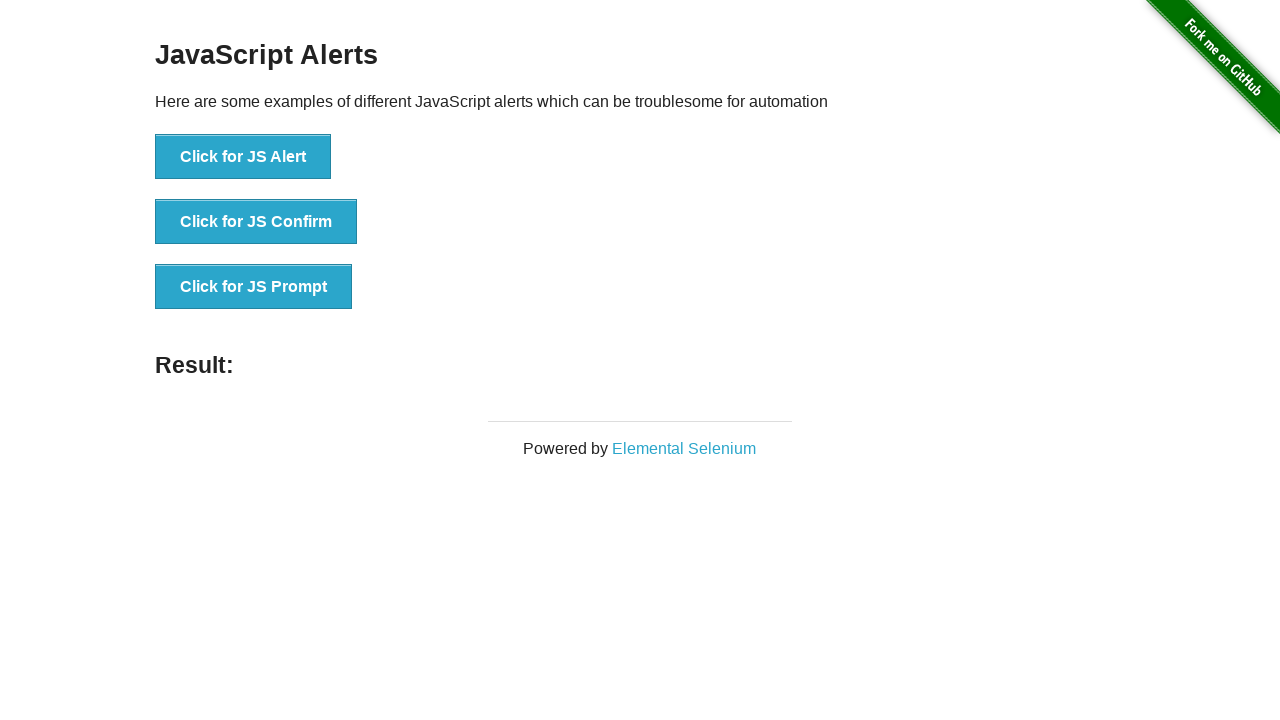

Clicked 'Click for JS Alert' button at (243, 157) on xpath=//button[text()='Click for JS Alert']
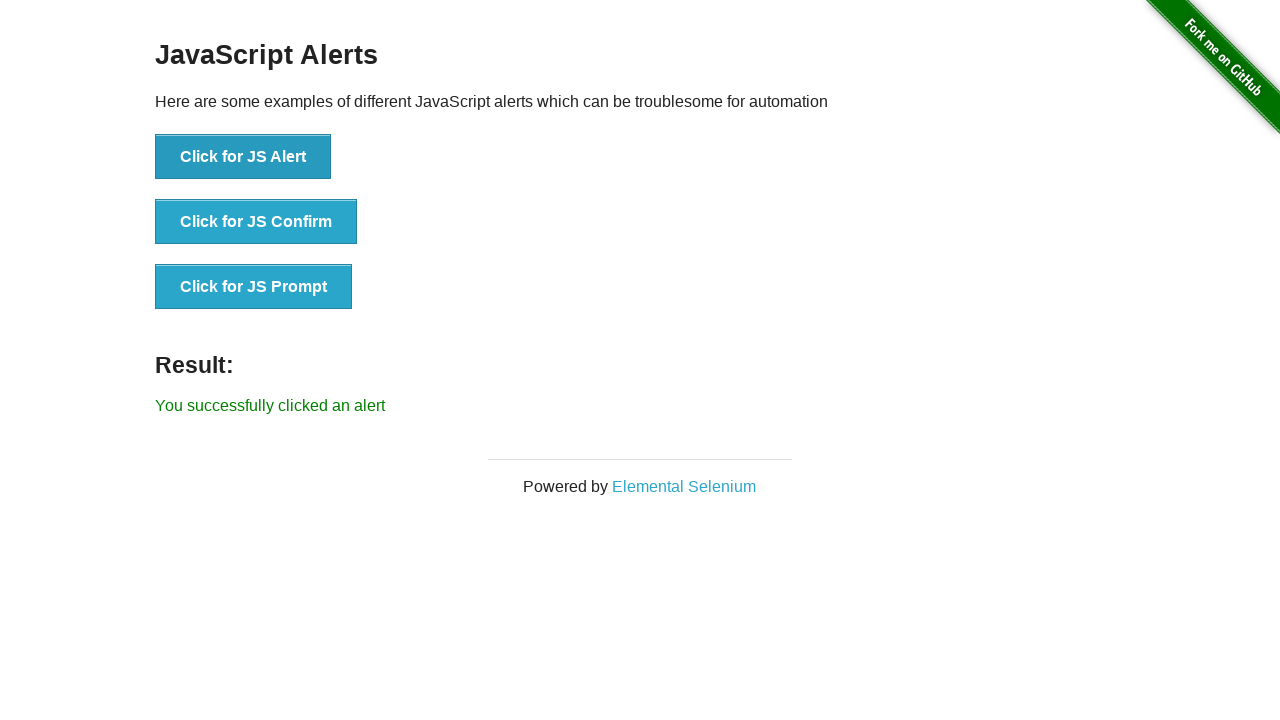

Set up dialog handler for alerts
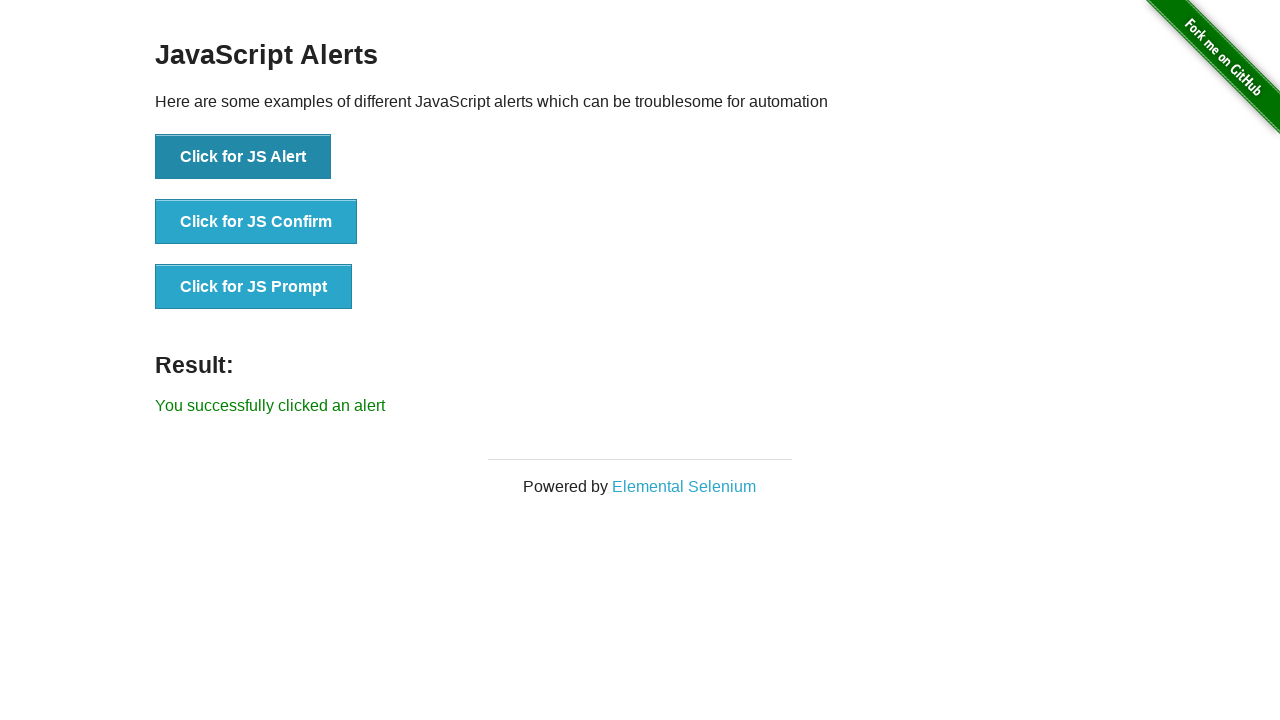

Set up one-time dialog handler to accept JS Alert
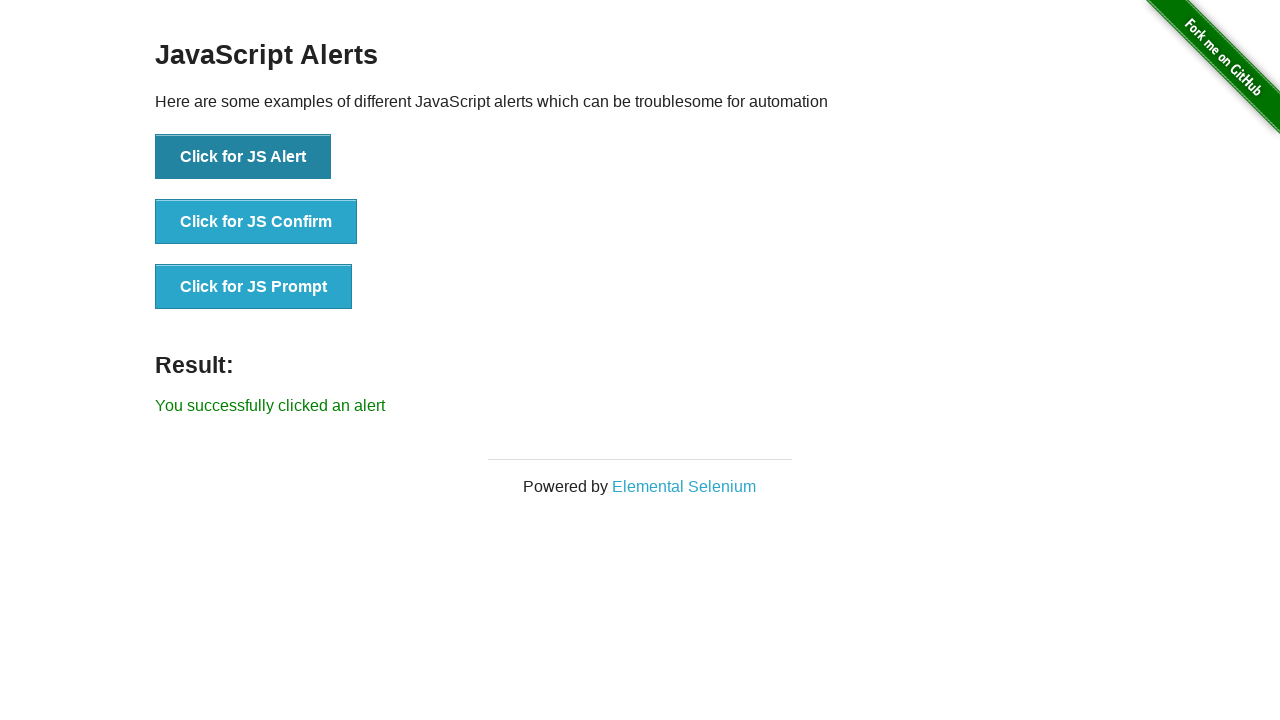

Clicked 'Click for JS Alert' button at (243, 157) on xpath=//button[text()='Click for JS Alert']
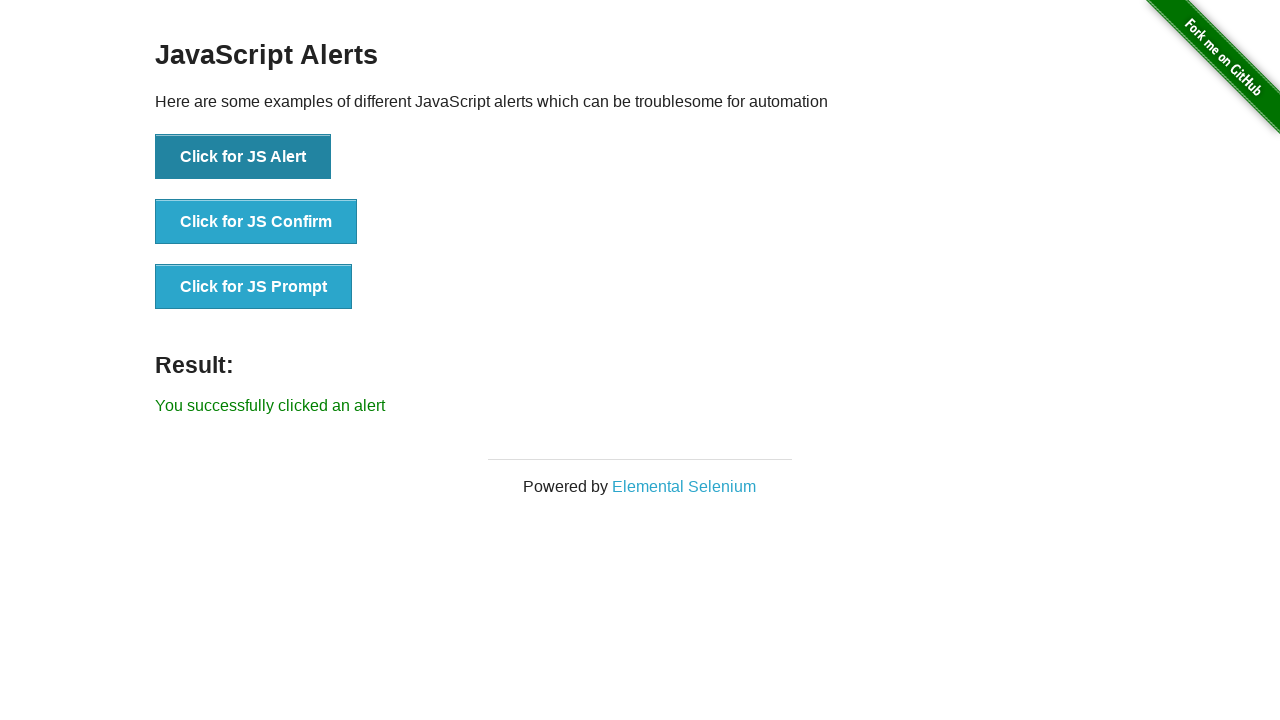

Waited for result element to appear after accepting JS Alert
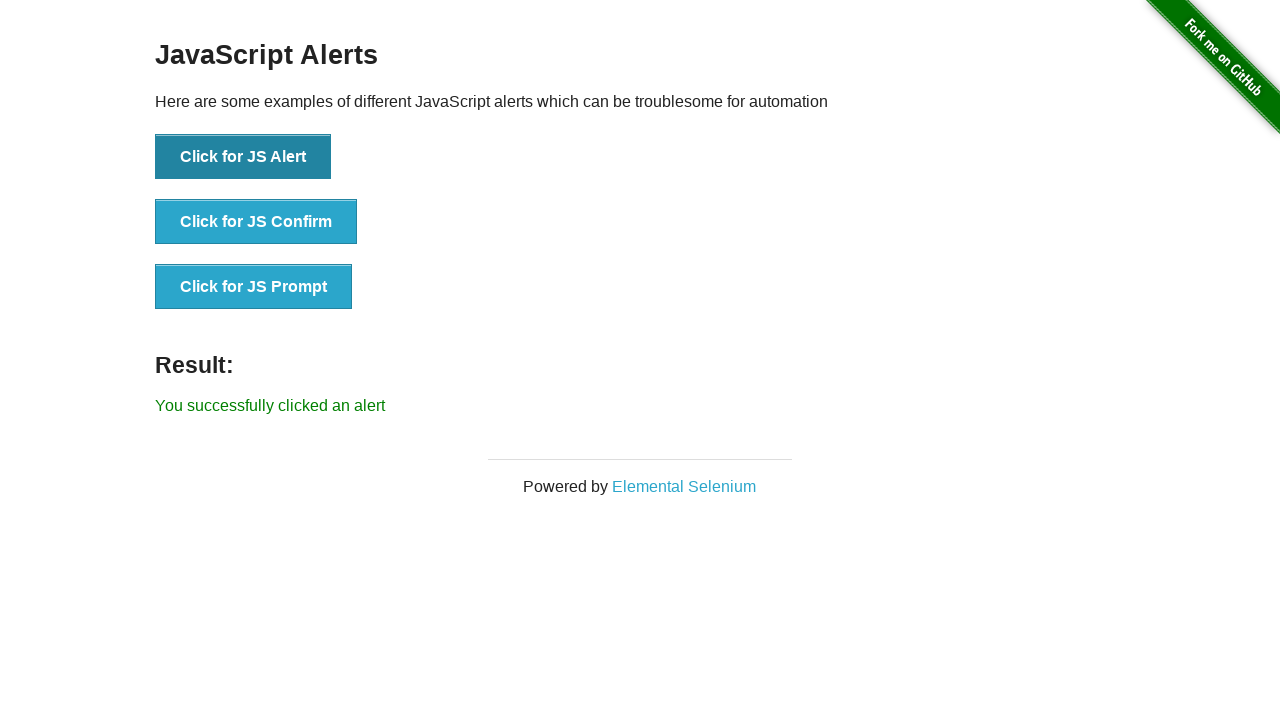

Set up one-time dialog handler to accept JS Confirm
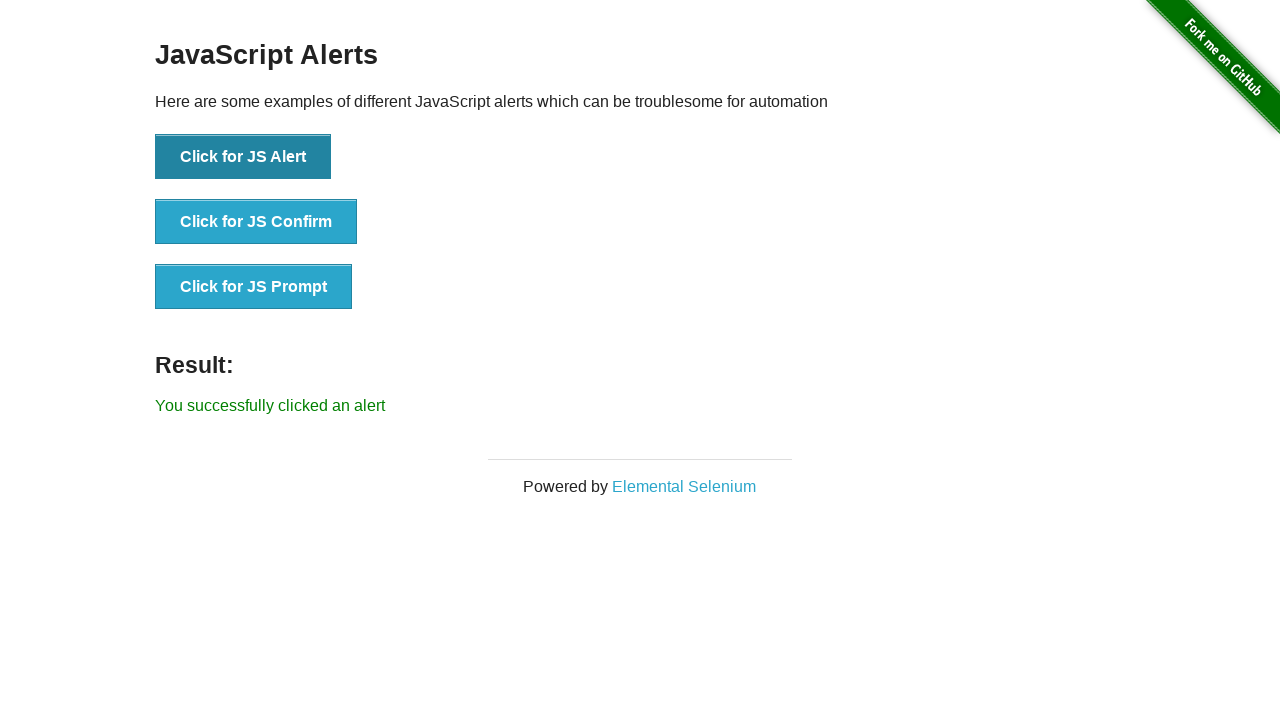

Clicked 'Click for JS Confirm' button at (256, 222) on xpath=//button[text()='Click for JS Confirm']
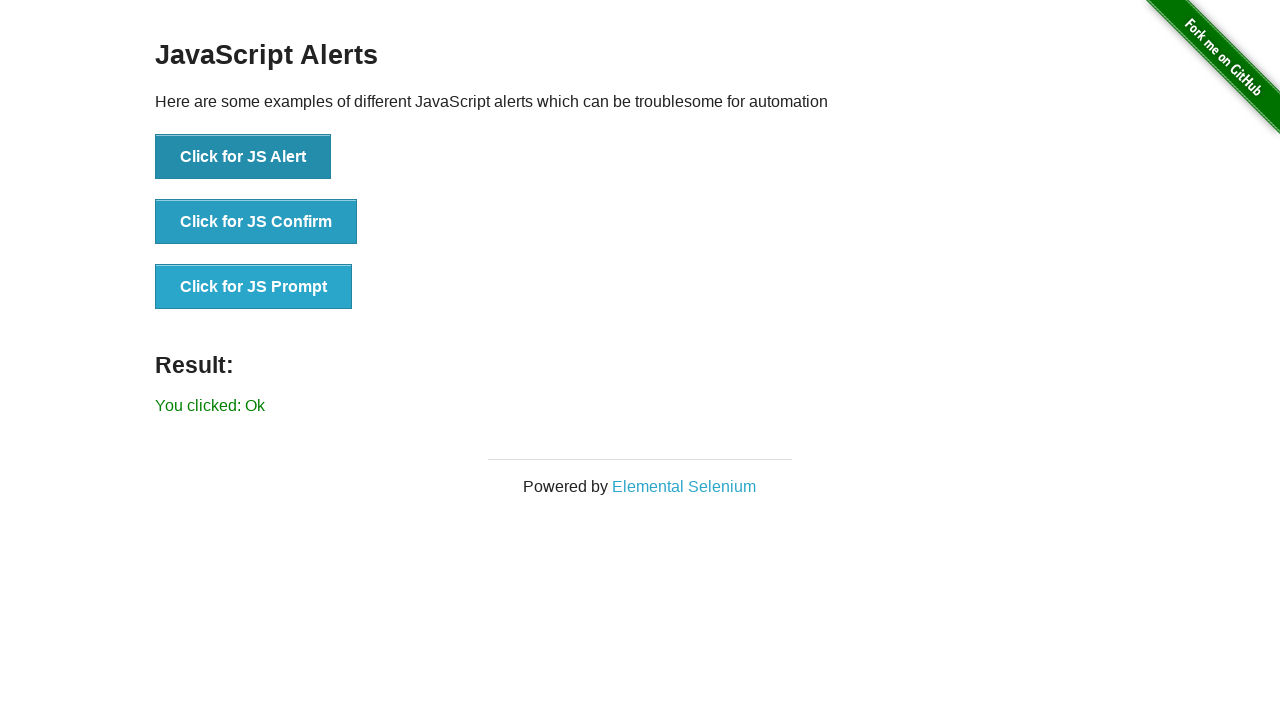

Waited for result element to appear after accepting JS Confirm
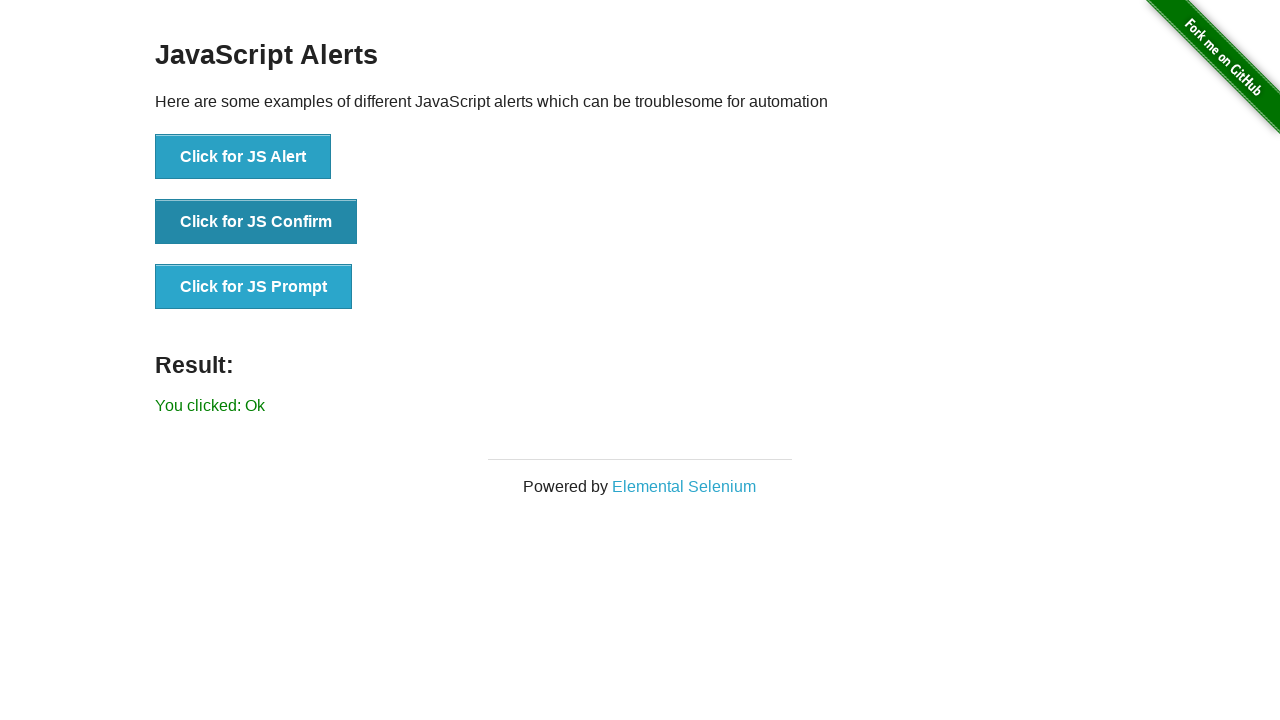

Set up one-time dialog handler to accept JS Prompt with 'Test Input'
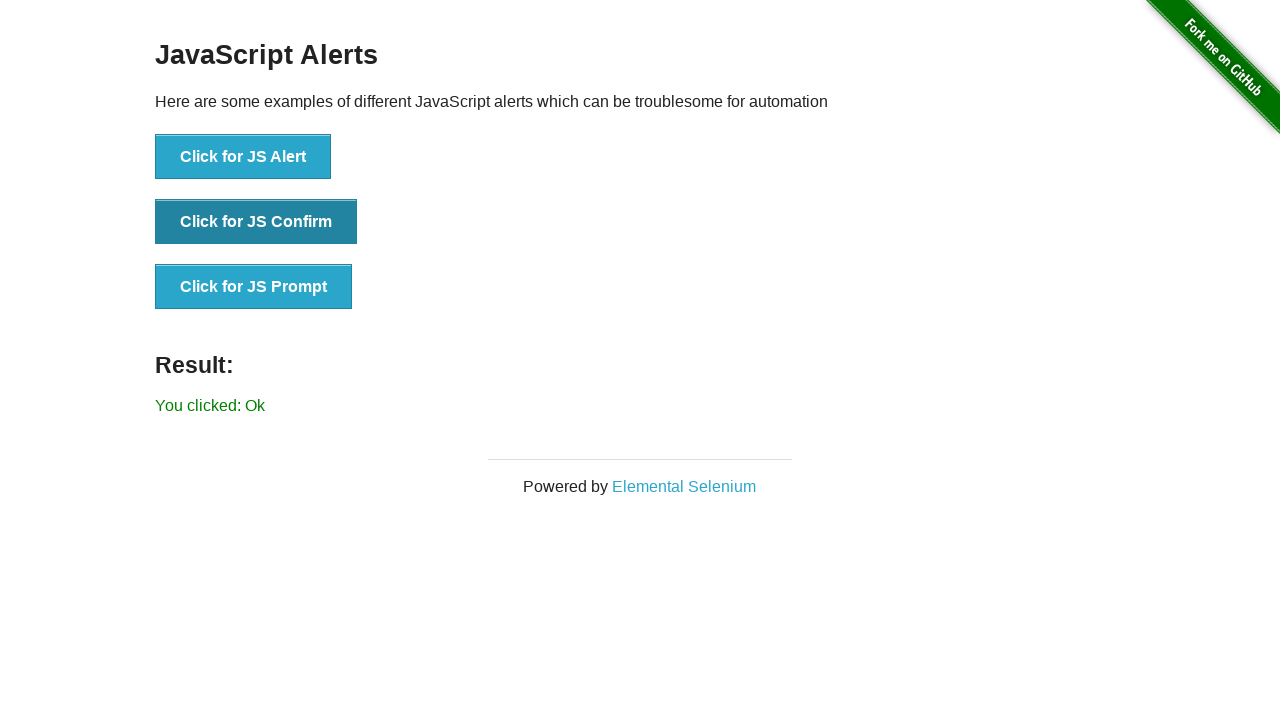

Clicked 'Click for JS Prompt' button at (254, 287) on xpath=//button[text()='Click for JS Prompt']
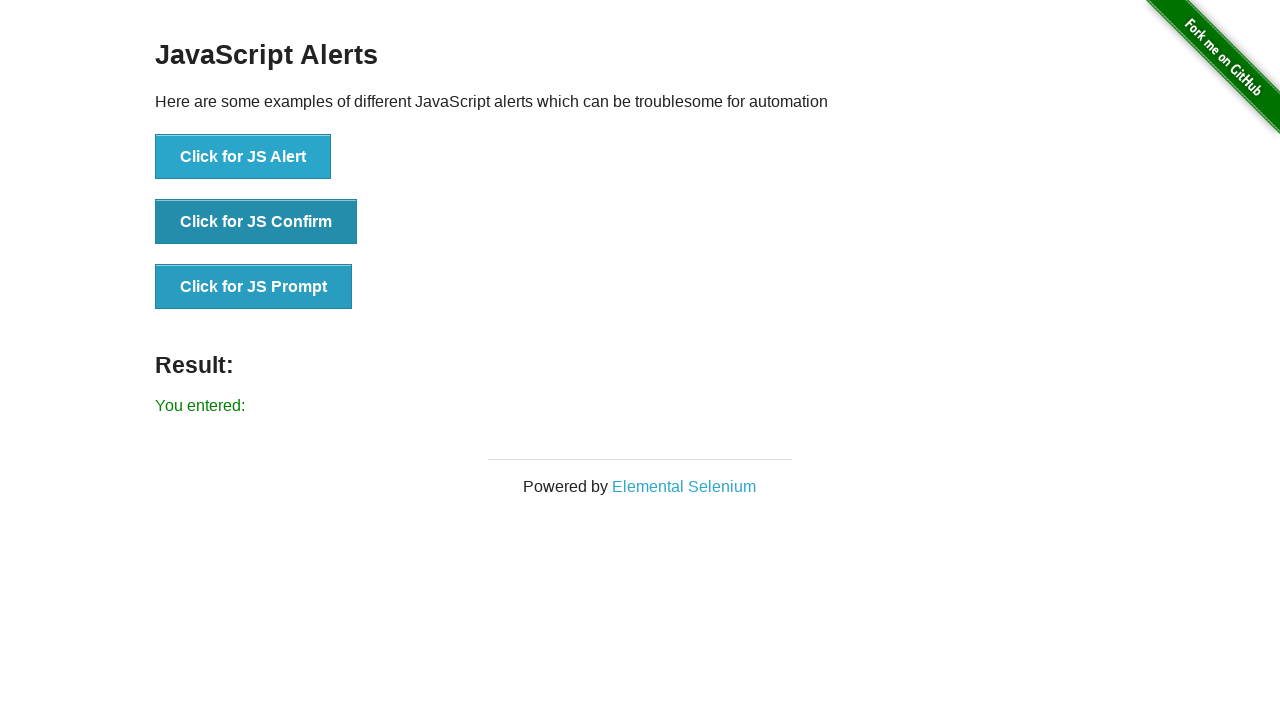

Waited for result element to appear after accepting JS Prompt with input
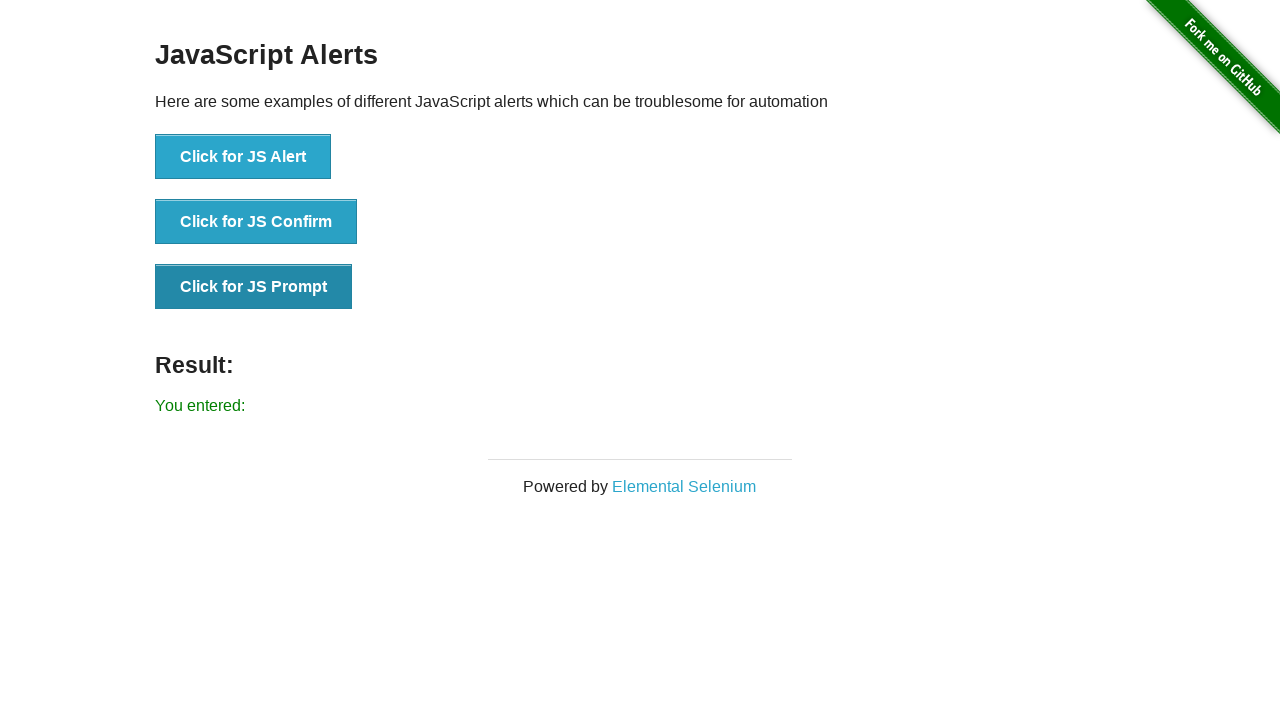

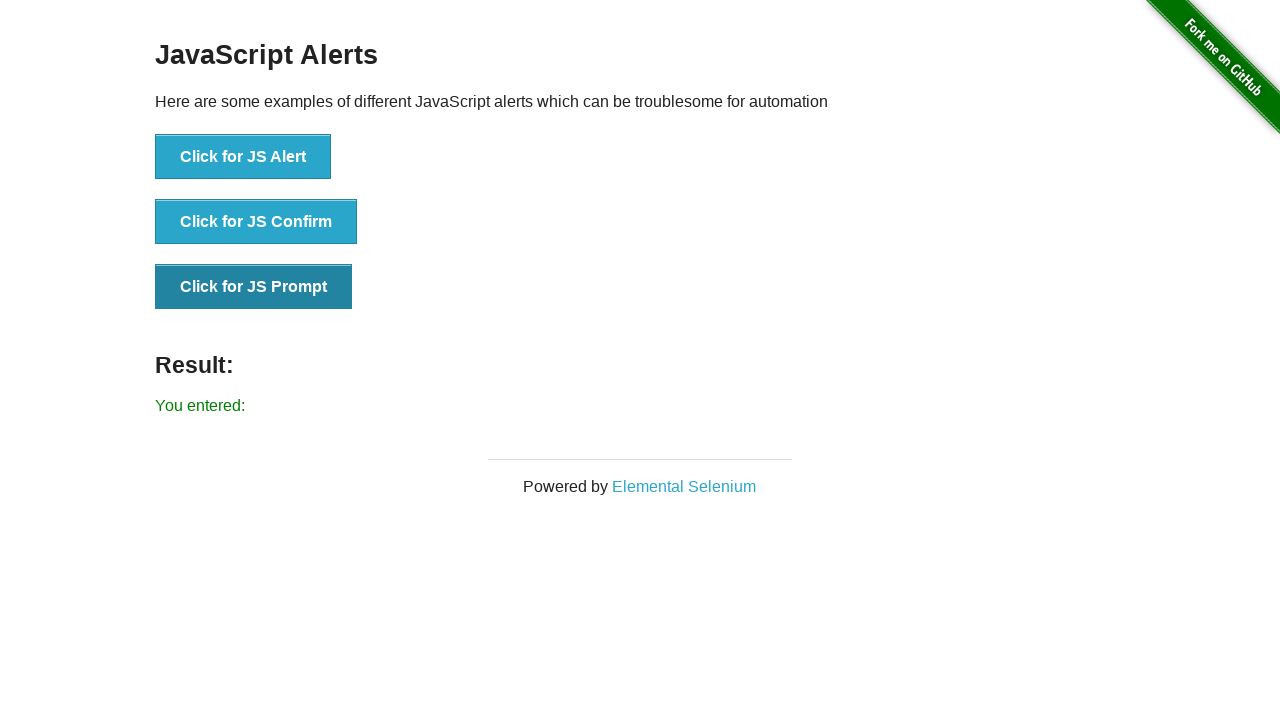